Tests opening a new tab by clicking the Open Tab link

Starting URL: https://rahulshettyacademy.com/AutomationPractice/

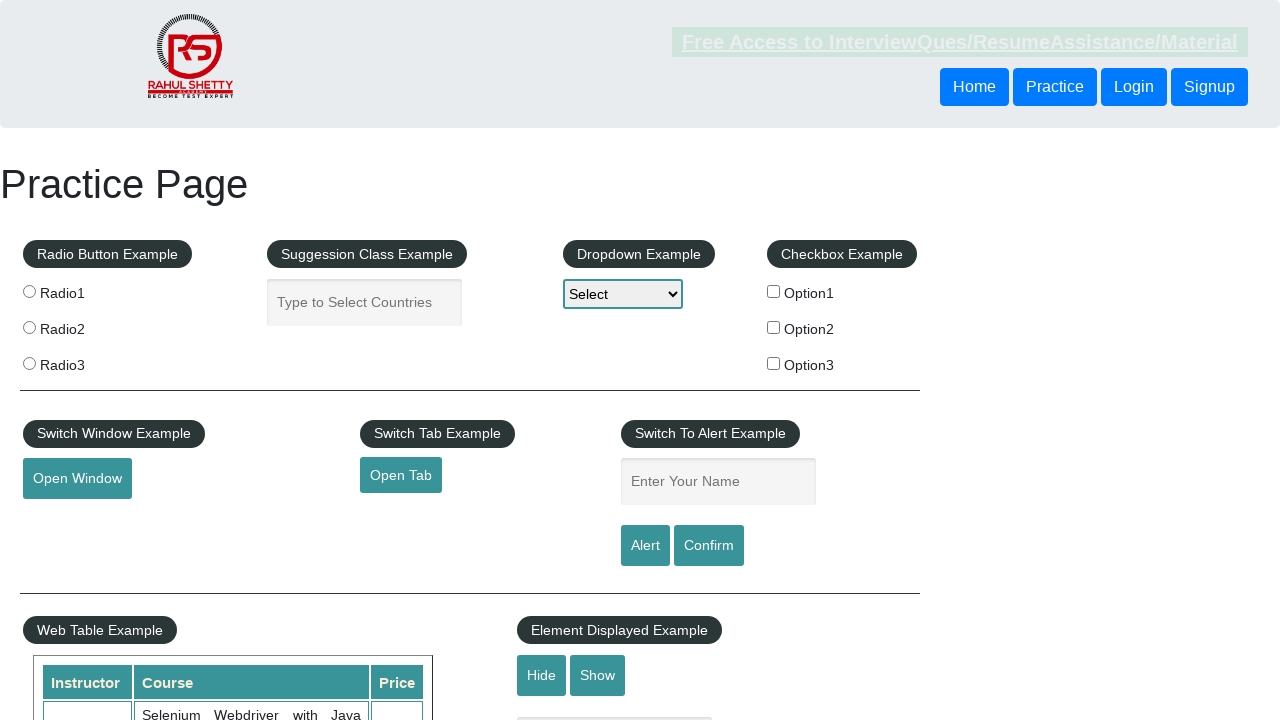

Clicked 'Open Tab' link and new tab opened at (401, 475) on text=Open Tab
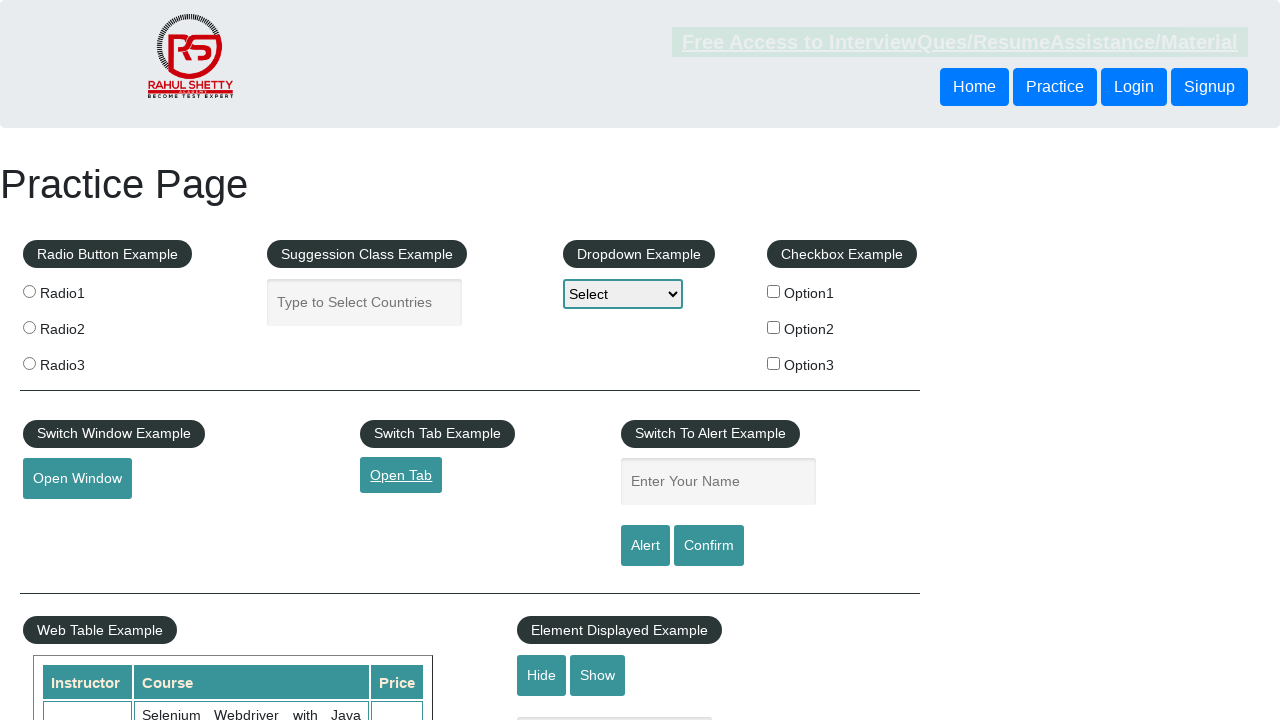

Captured new page object from opened tab
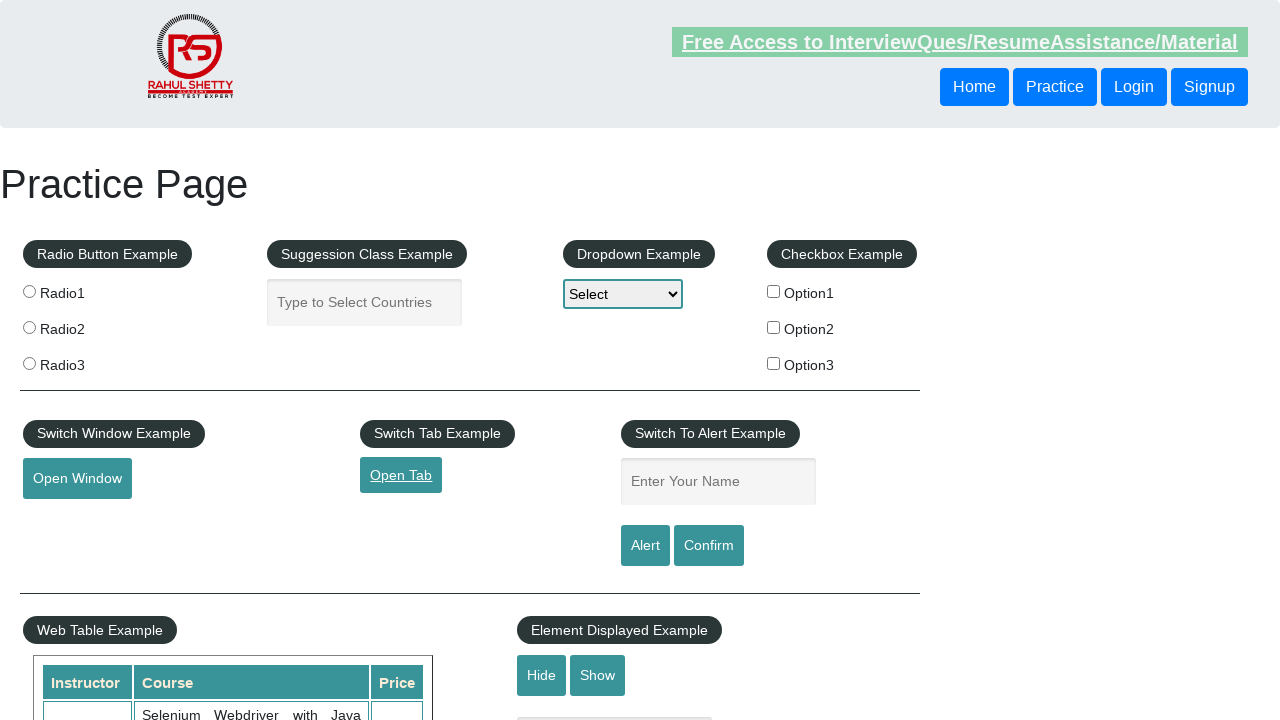

Closed the new tab
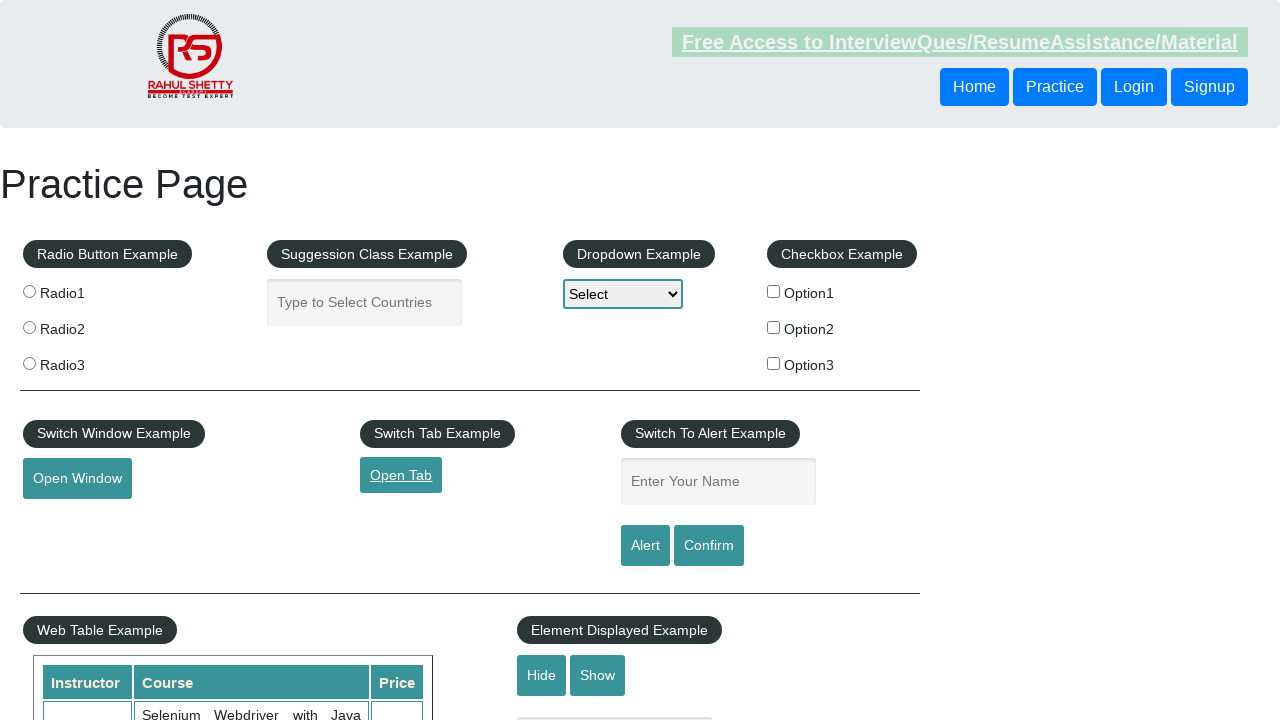

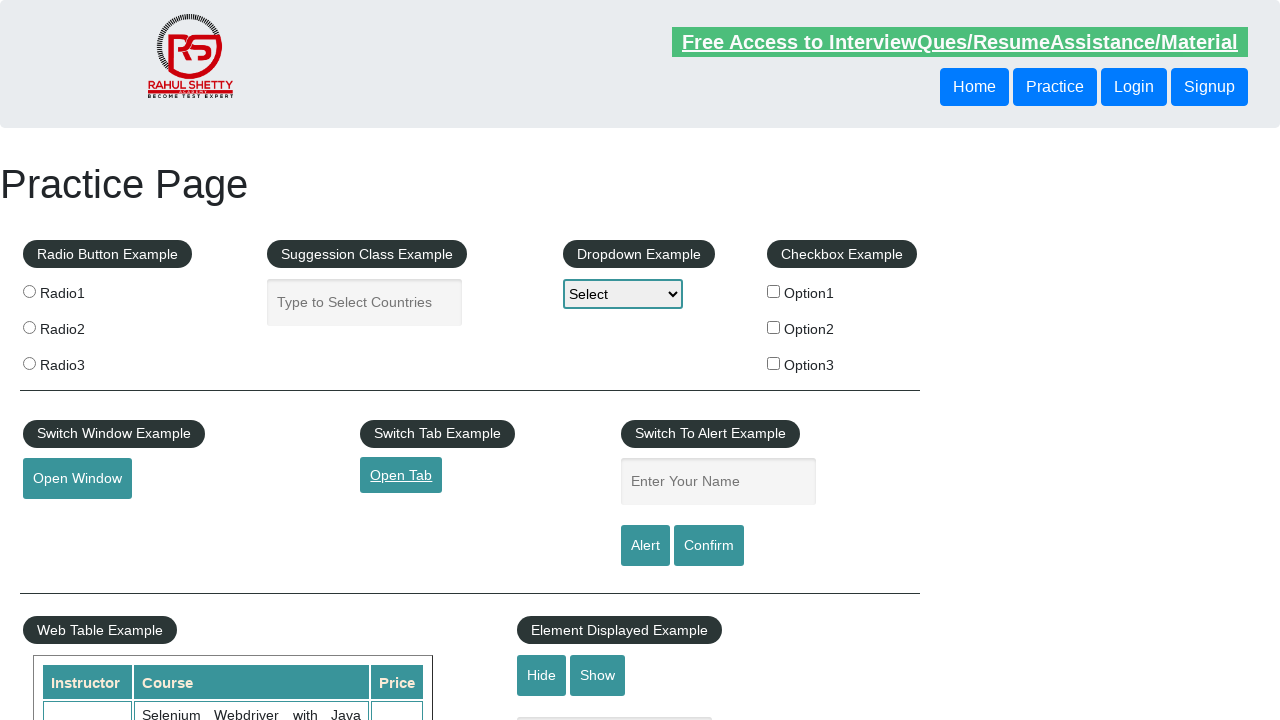